Tests window handling by clicking a link that opens a new window, switching between windows, and then returning to the original window

Starting URL: https://the-internet.herokuapp.com/windows

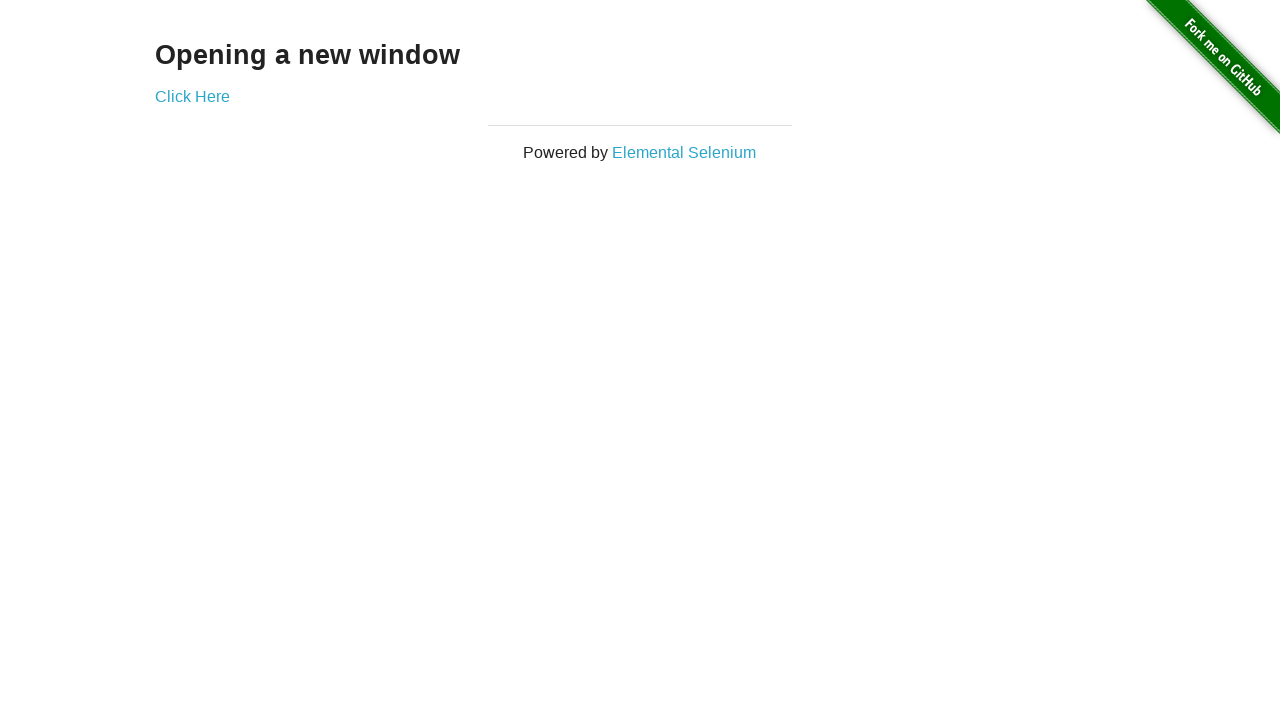

Clicked 'Click Here' link to open new window at (192, 96) on text=Click Here
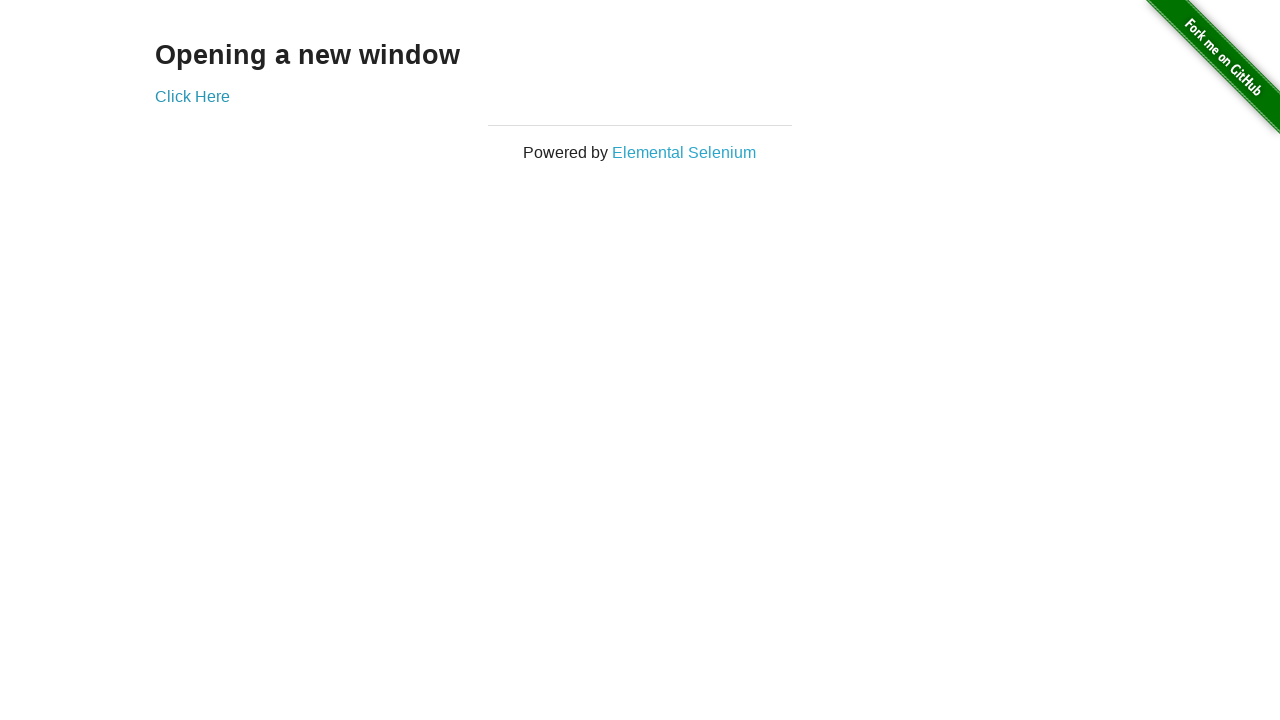

New window opened and captured
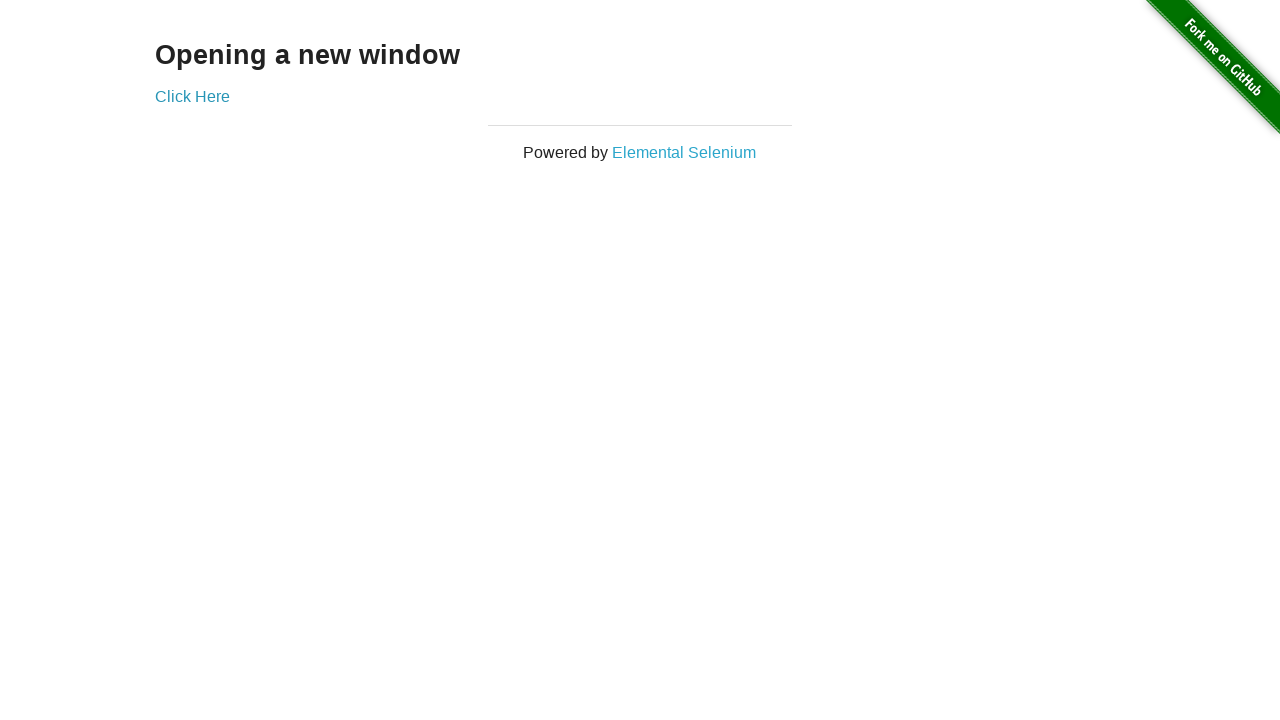

Switched focus to new window
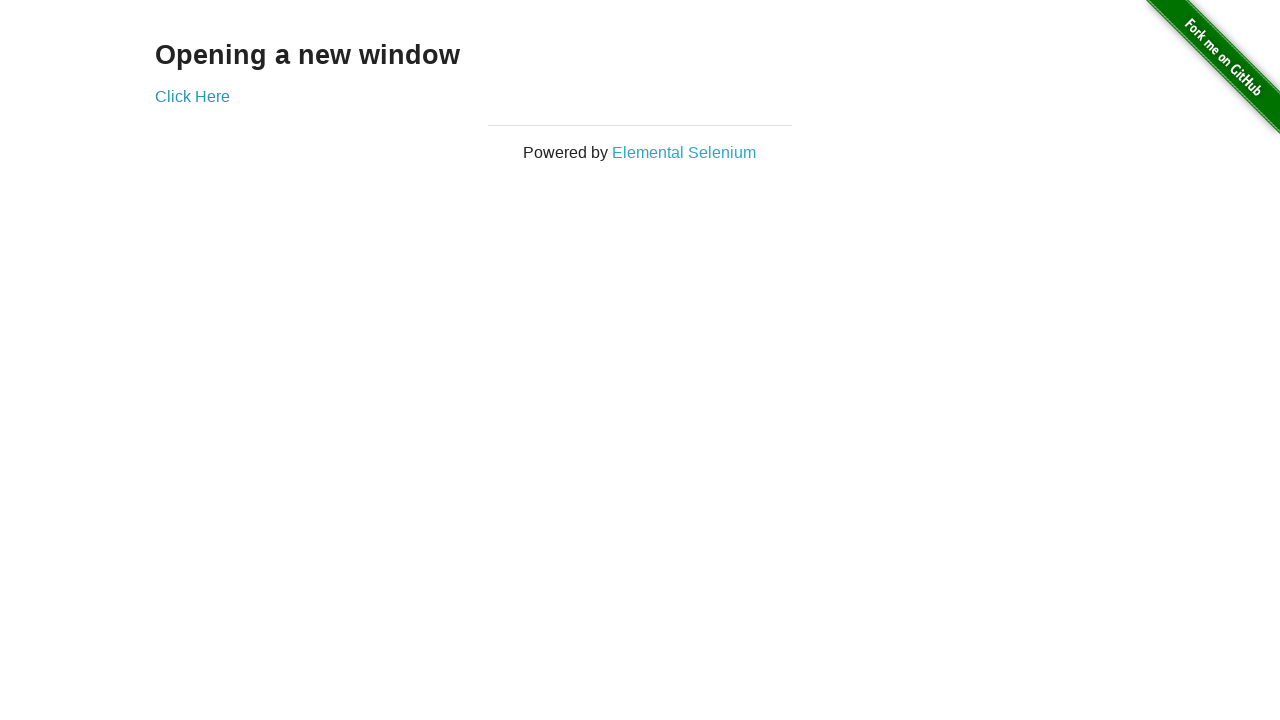

Waited 1 second for new window to be fully active
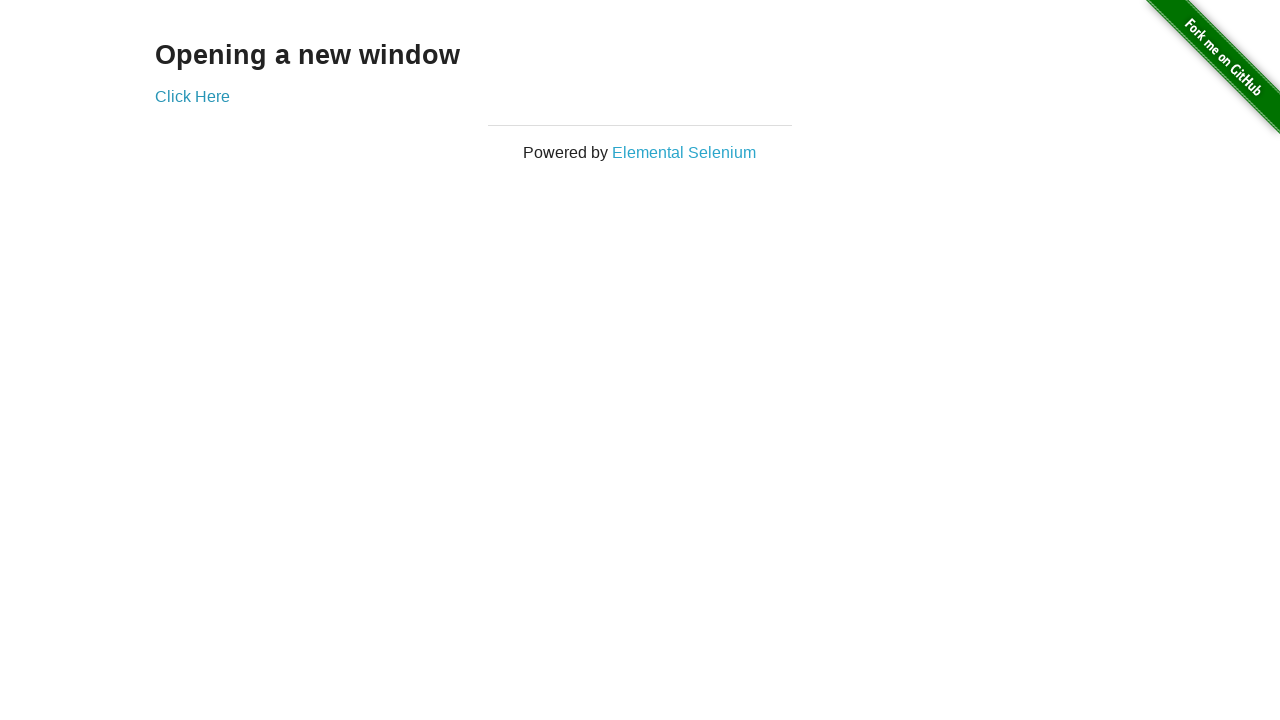

Closed the new window
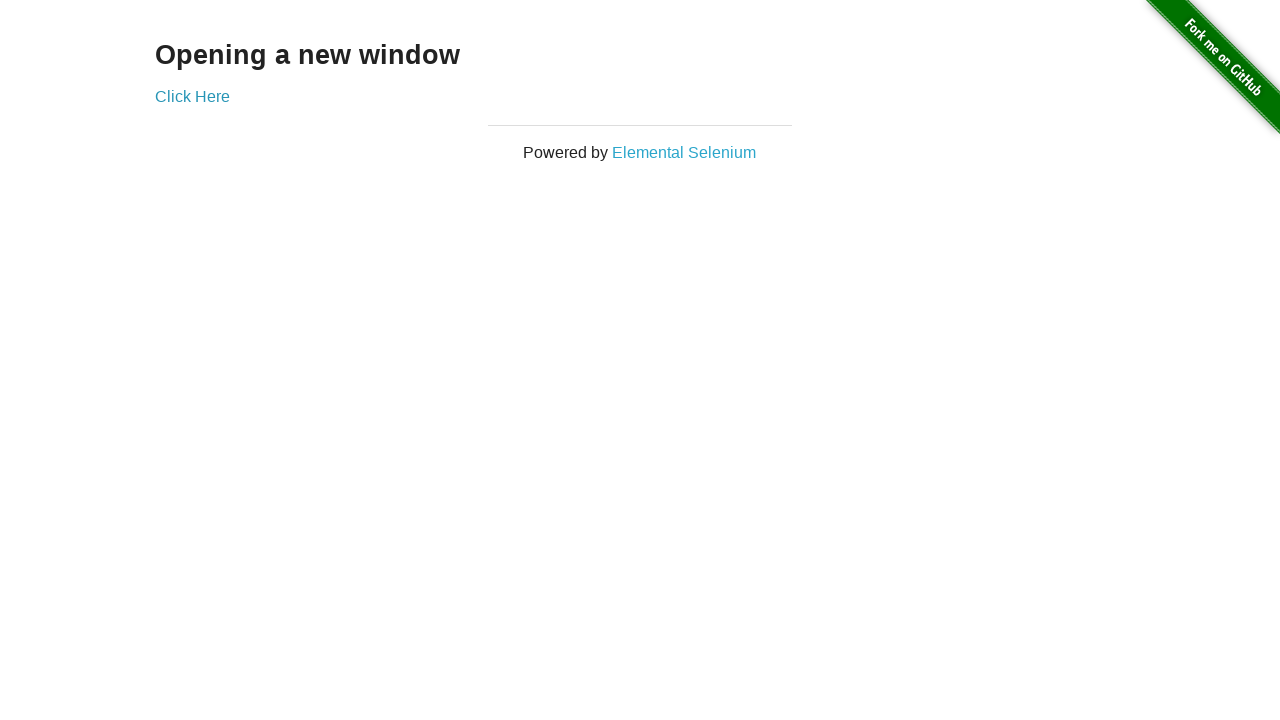

Switched focus back to original window
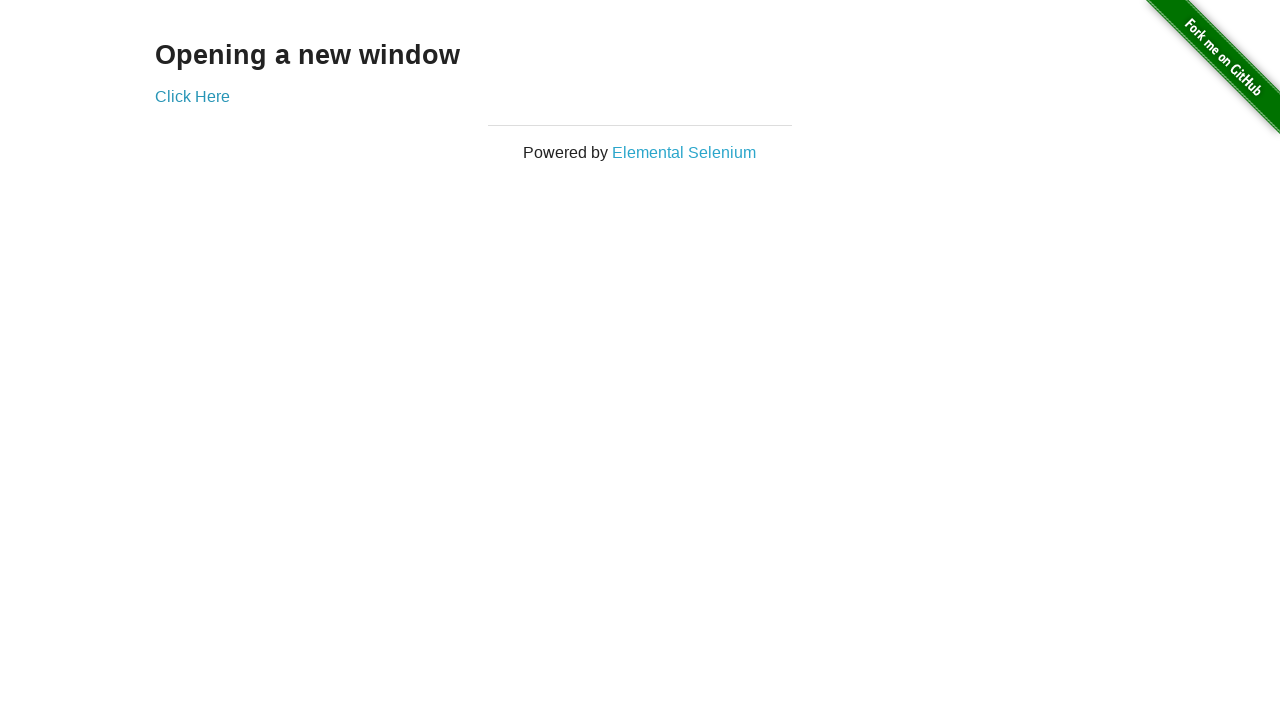

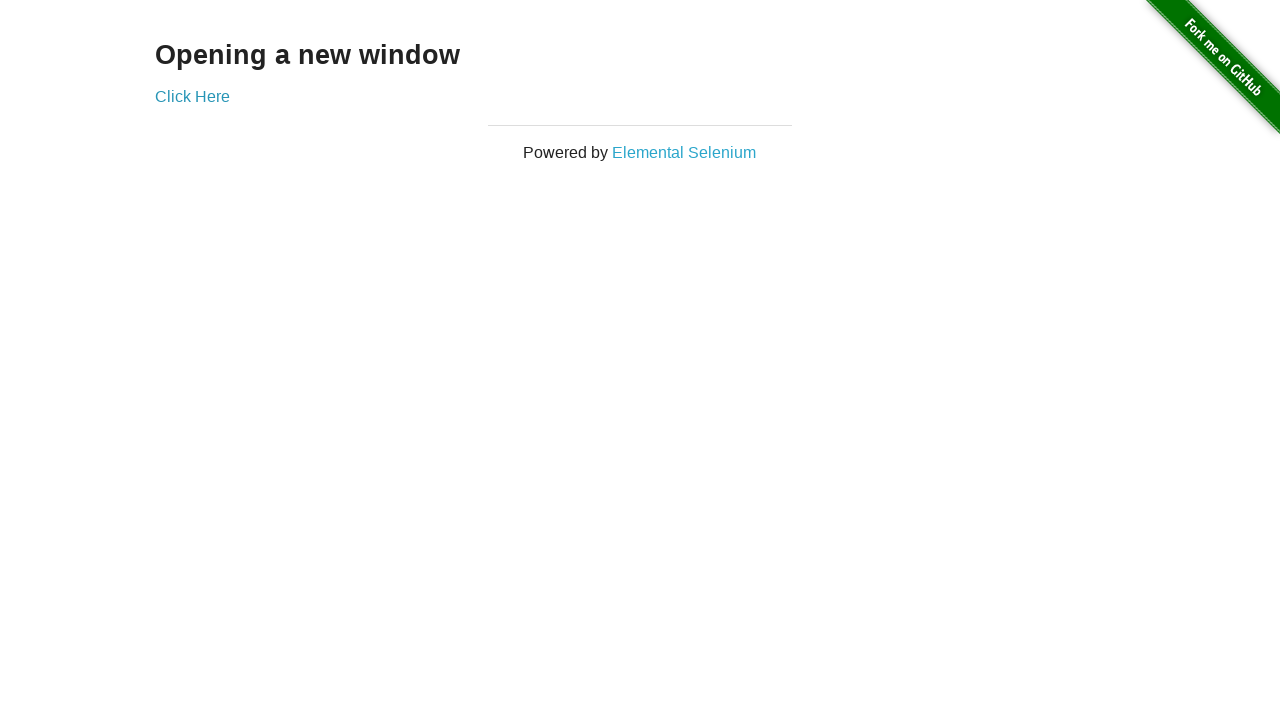